Tests multiple MLB data pages by navigating through different dates to check for consensus data availability

Starting URL: https://contests.covers.com/consensus/topoverunderconsensus/all/expert/2024-07-15

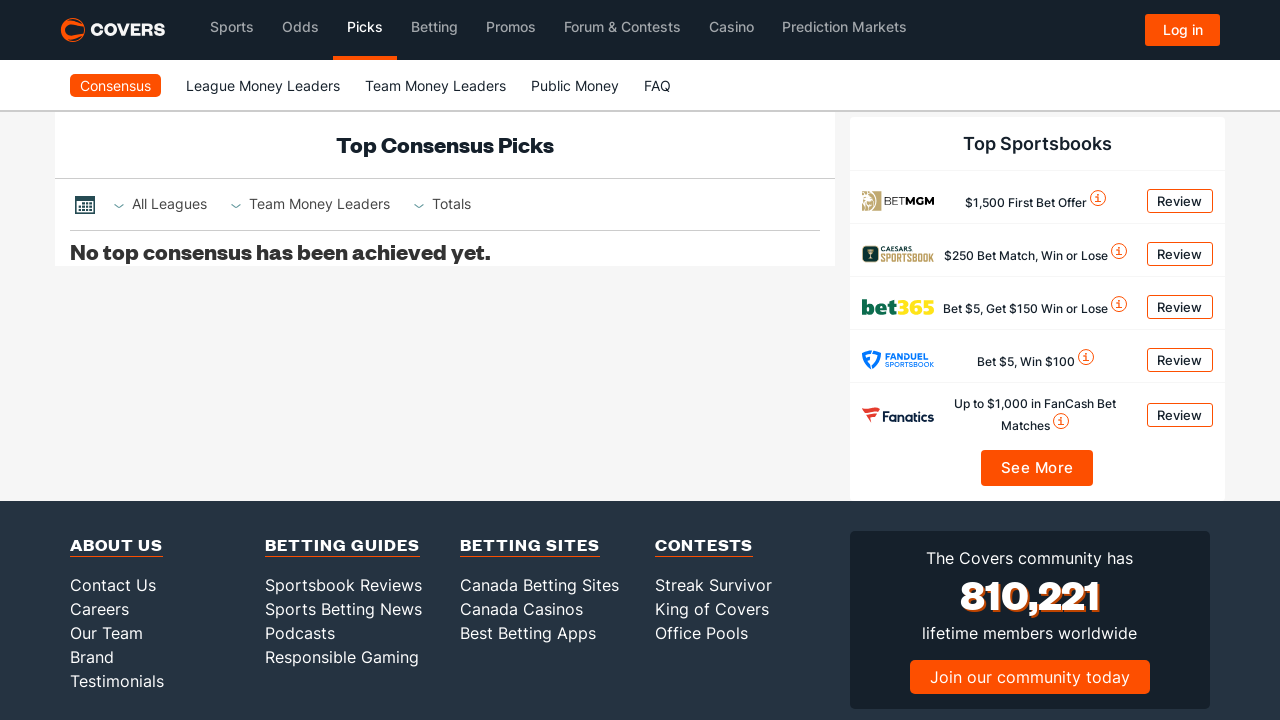

Navigated to consensus page for date 2024-08-01
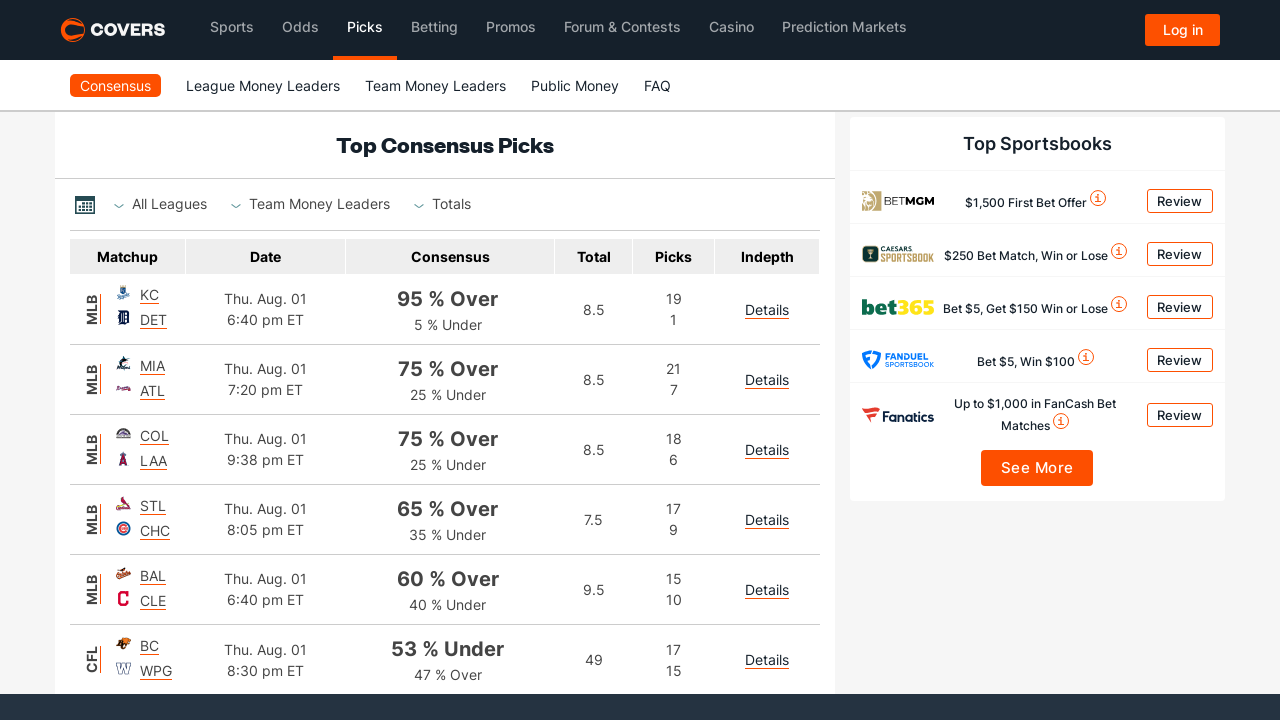

Page body loaded for date 2024-08-01
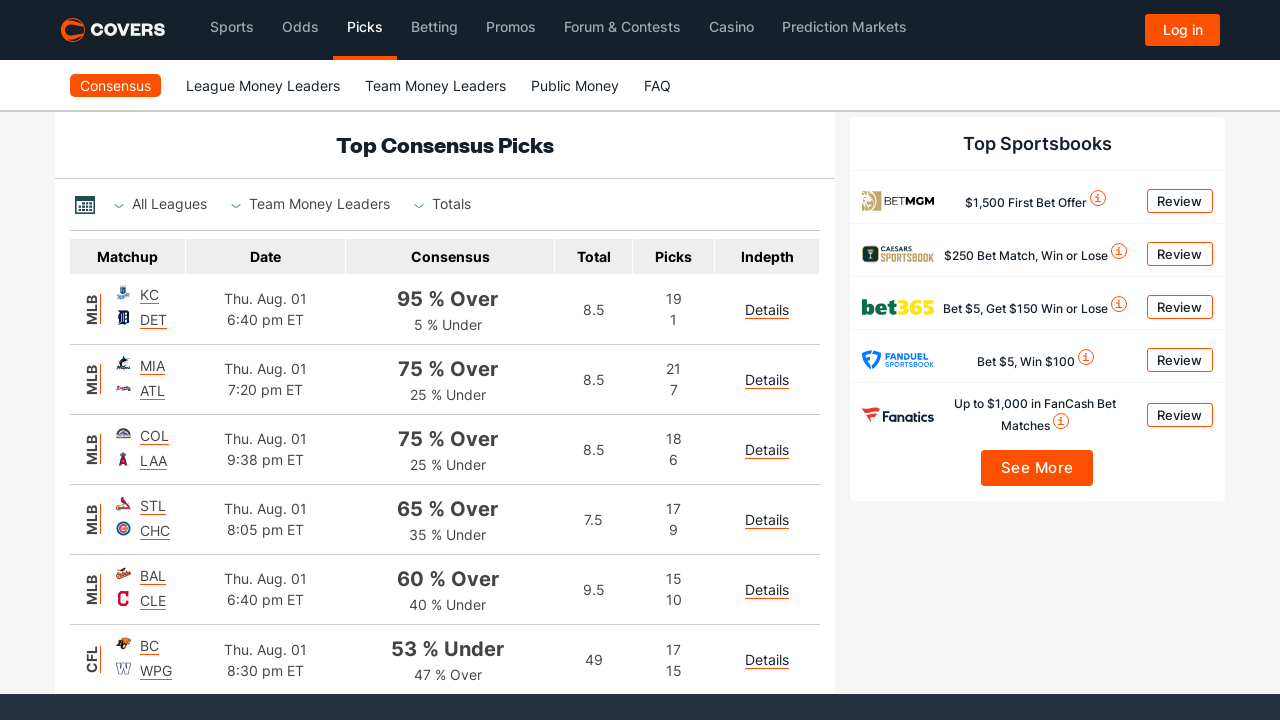

Located 1 table(s) on the page
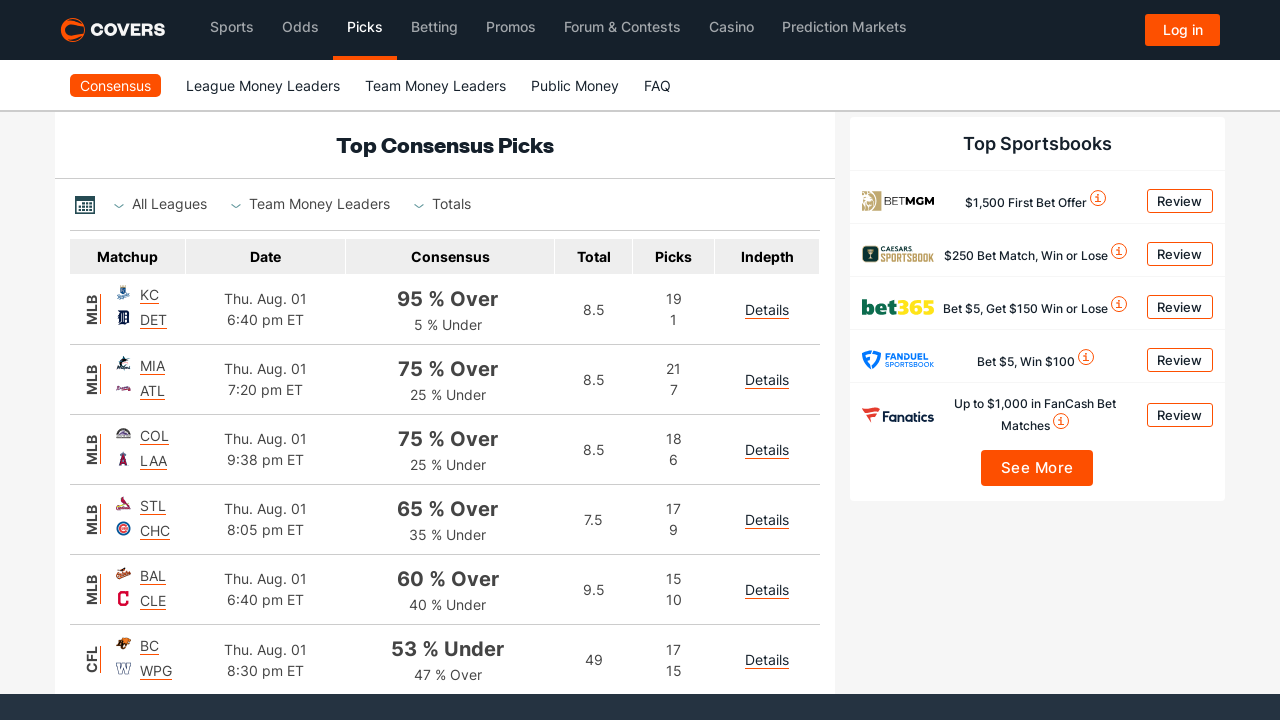

Extracted page content for analysis
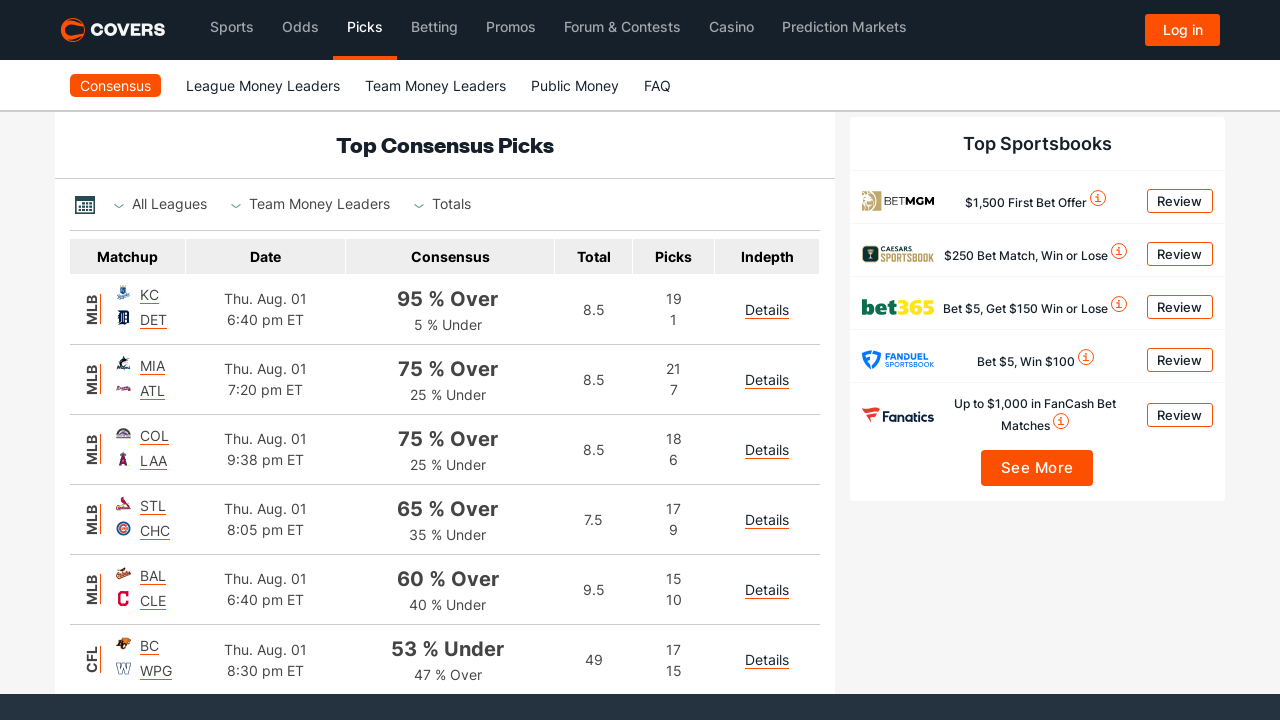

Found consensus data with percentages and over/under information for date 2024-08-01
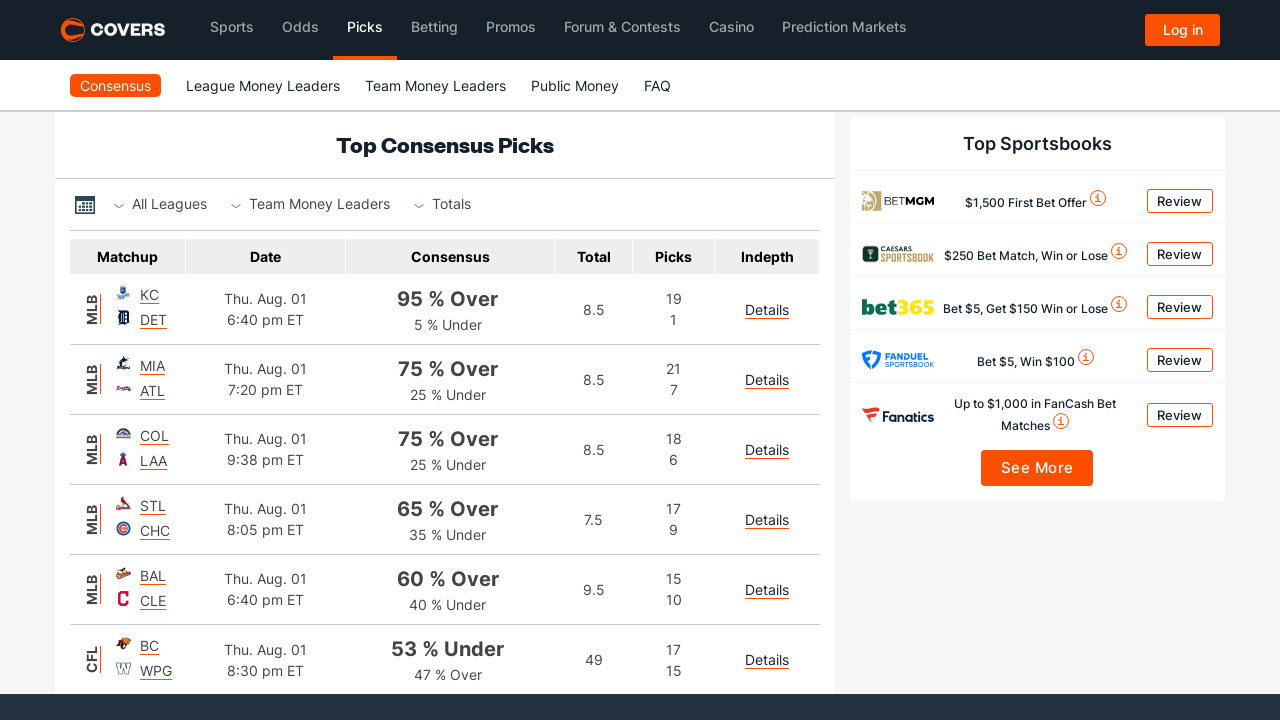

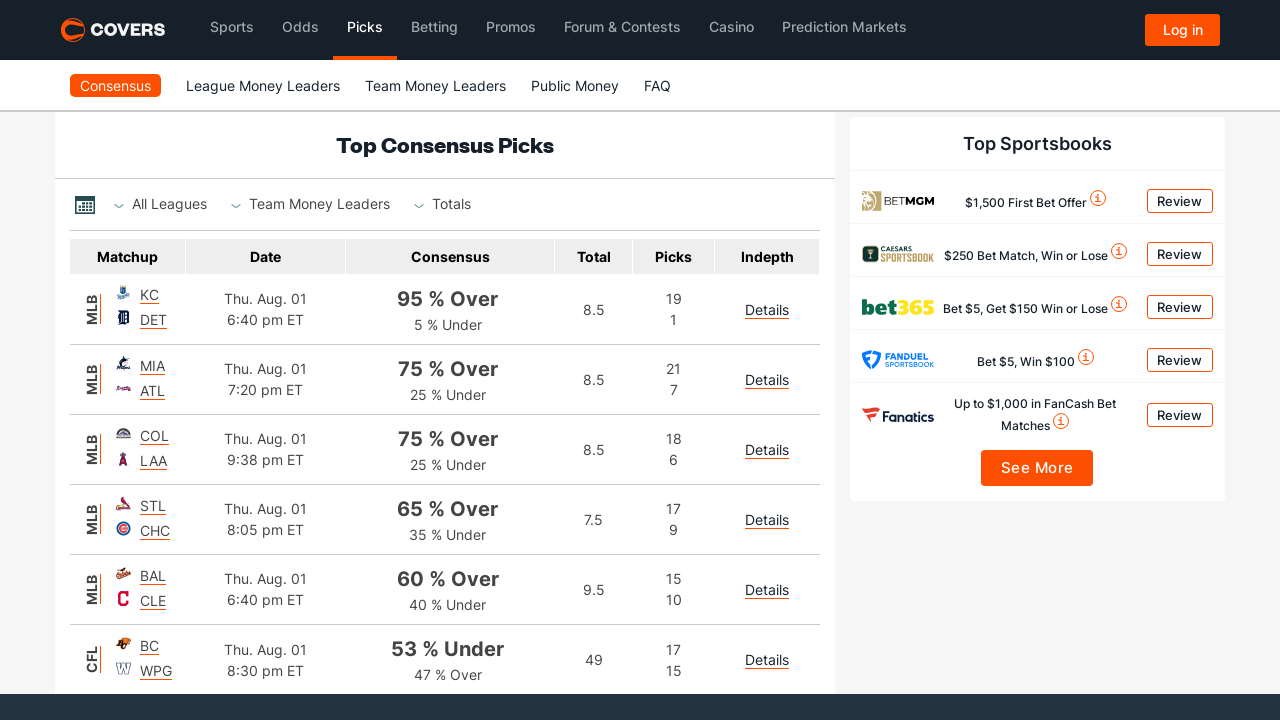